Tests table sorting functionality by clicking on a column header to sort vegetables and verifies the price of a specific product (Beans)

Starting URL: https://rahulshettyacademy.com/seleniumPractise/#/offers

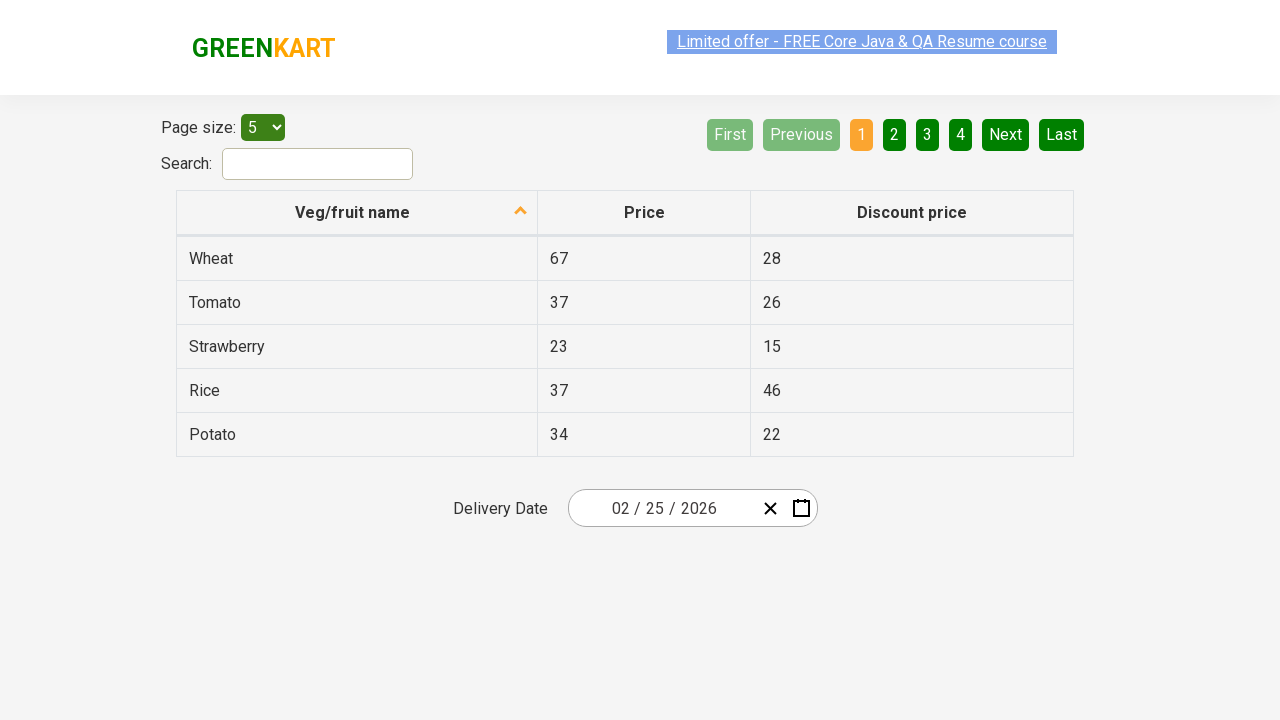

Clicked first column header to sort vegetables table at (357, 213) on xpath=//tr/th[1]
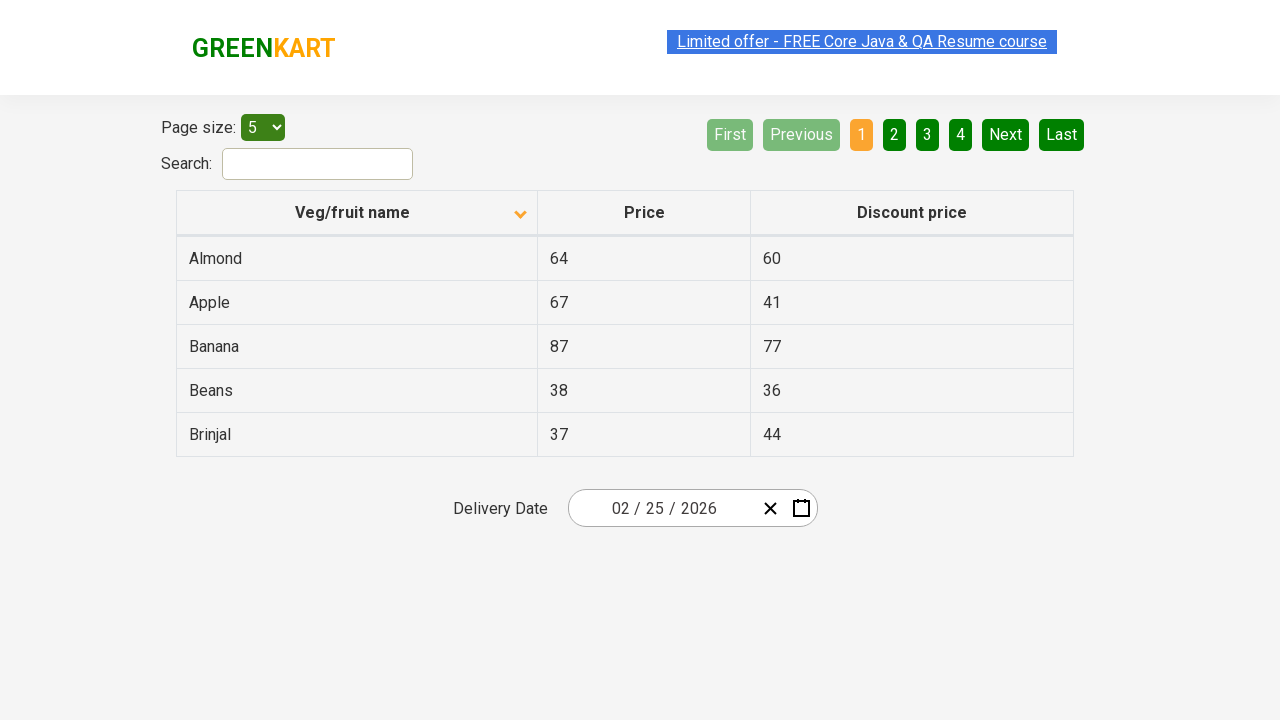

Retrieved all vegetable names from first column
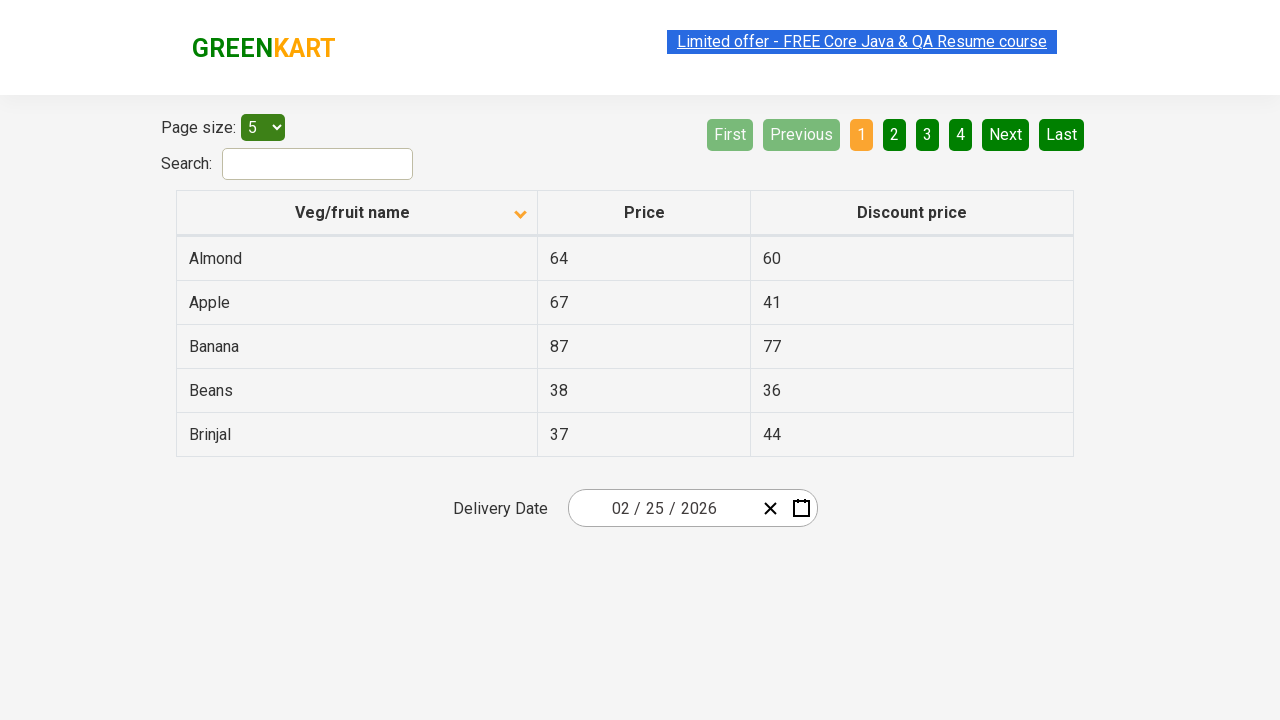

Extracted vegetable list text content
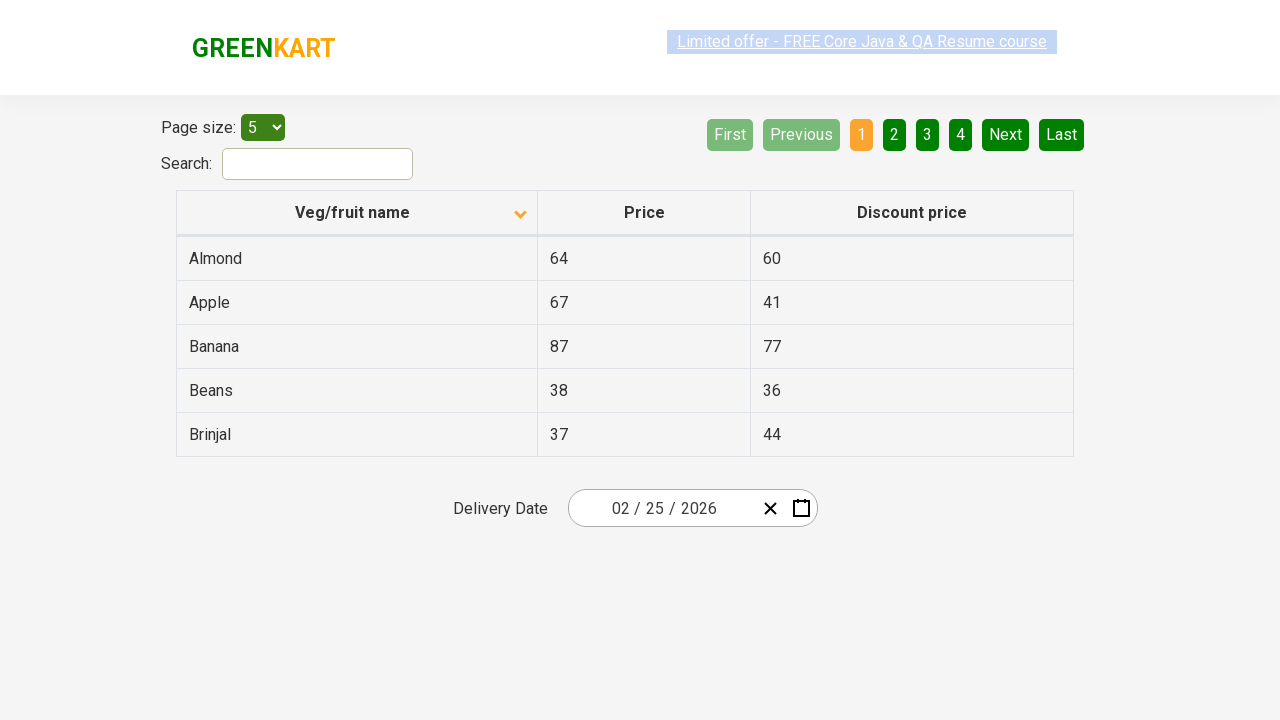

Verified that vegetables are sorted in alphabetical order
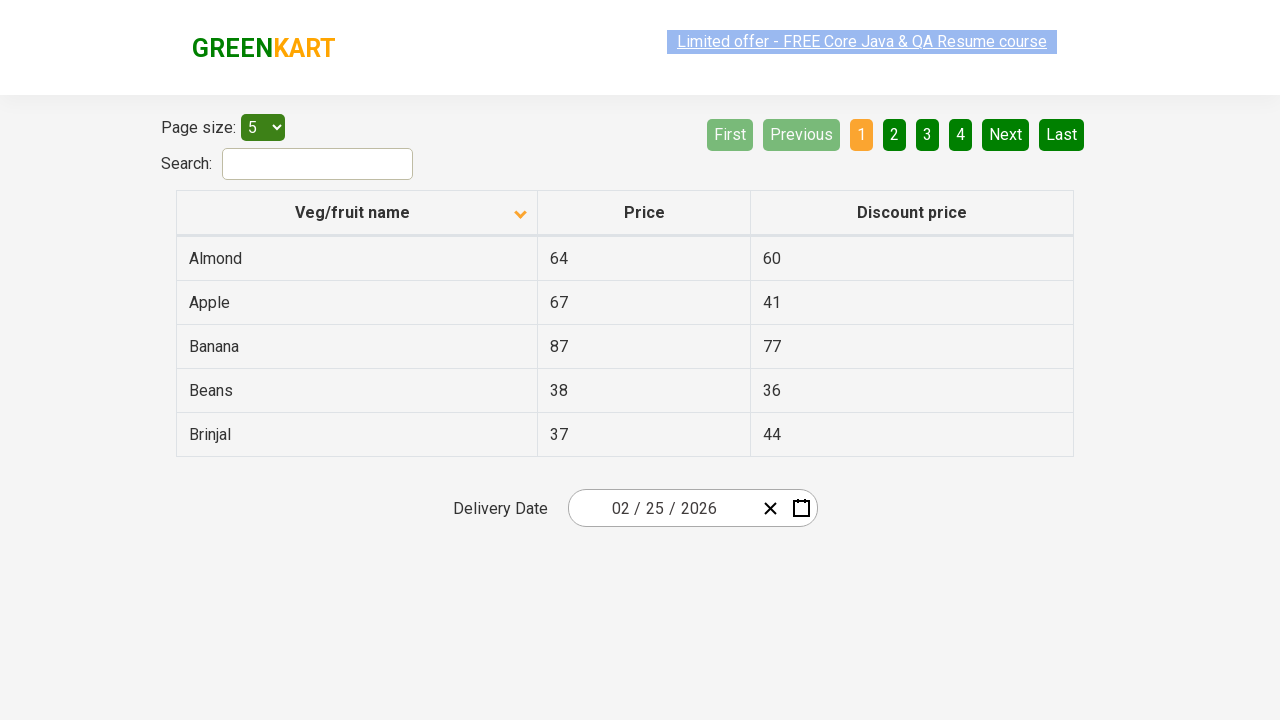

Located Beans row in the table
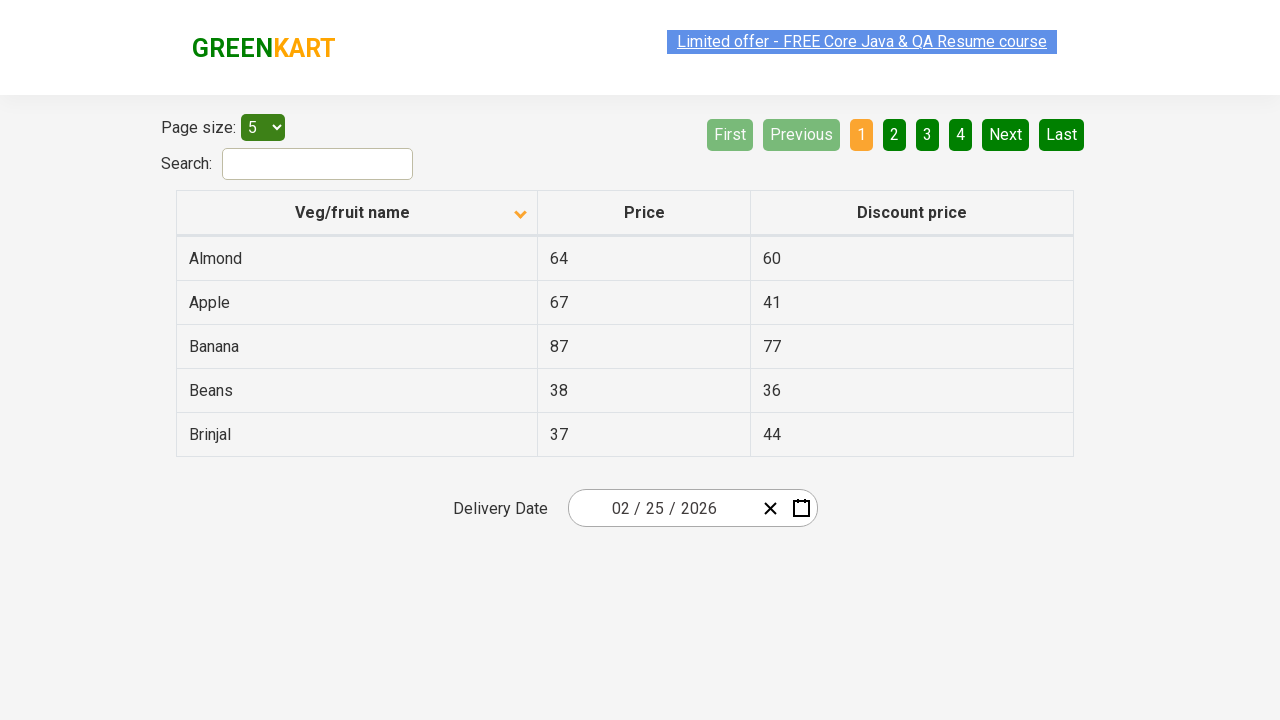

Extracted price of Beans from adjacent column
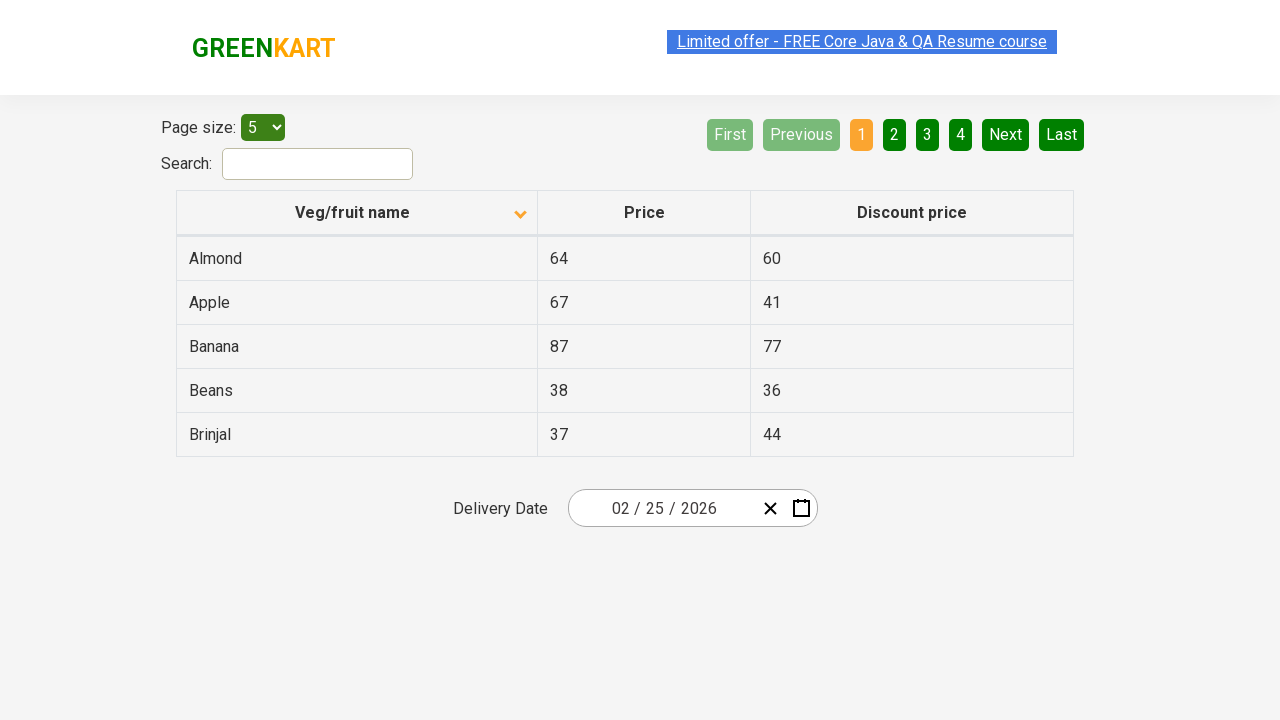

Verified Beans price is 38 as expected
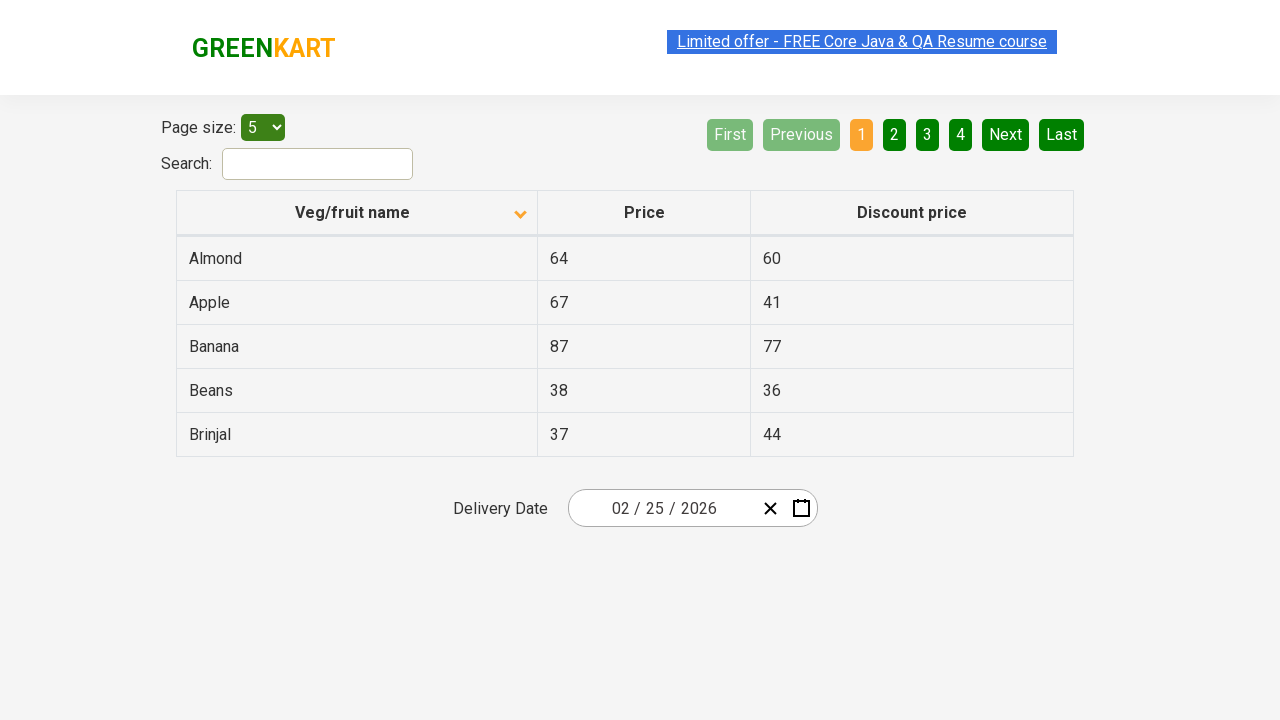

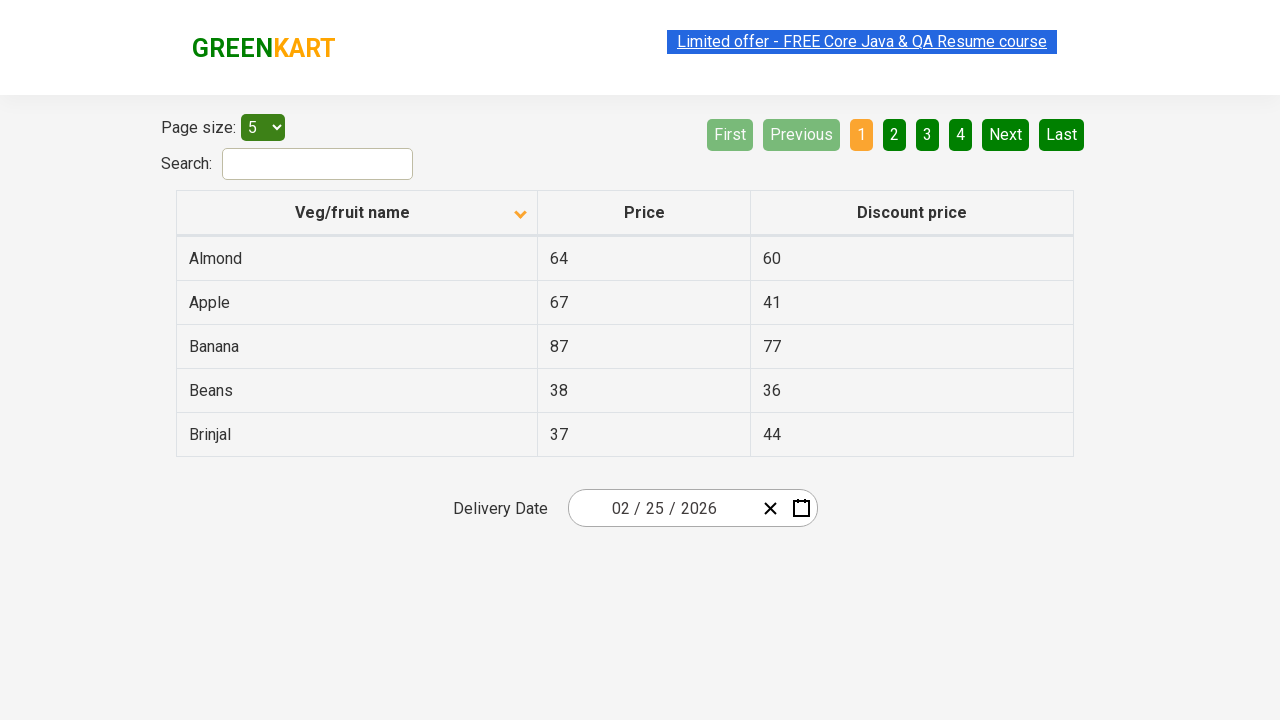